Tests that Clear completed button is hidden when there are no completed items

Starting URL: https://demo.playwright.dev/todomvc

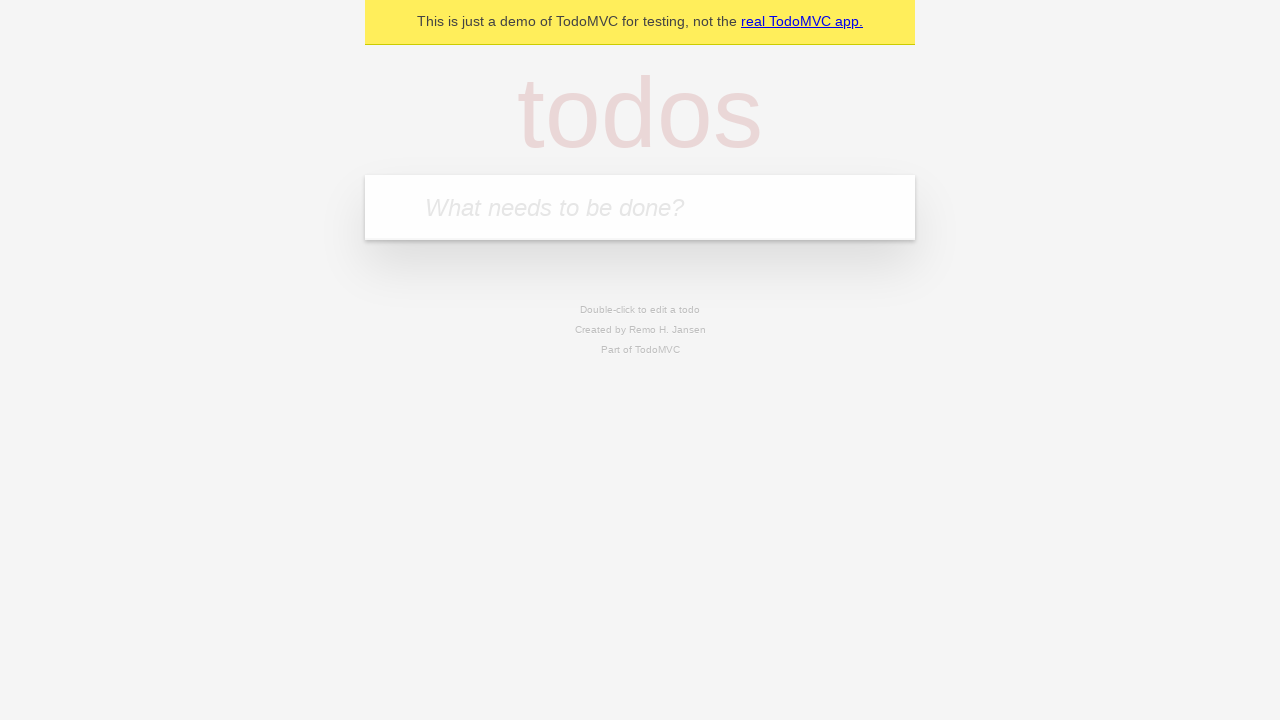

Filled todo input with 'buy some cheese' on internal:attr=[placeholder="What needs to be done?"i]
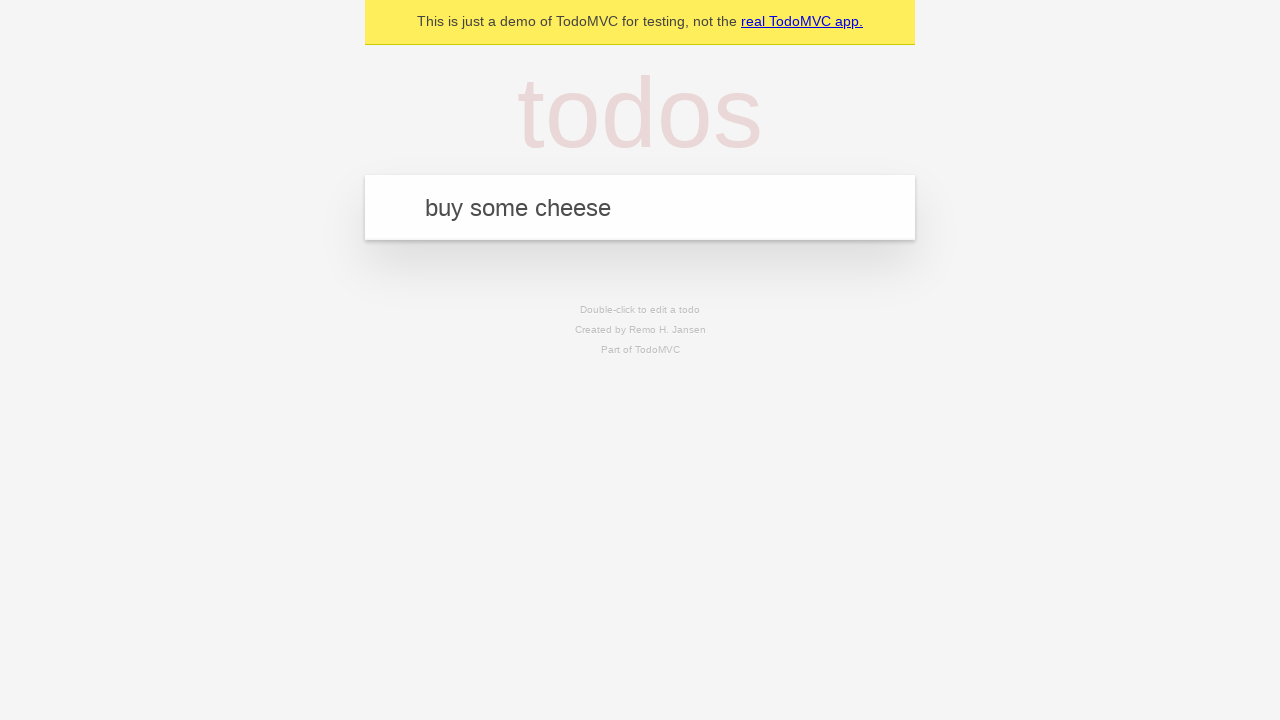

Pressed Enter to create first todo item on internal:attr=[placeholder="What needs to be done?"i]
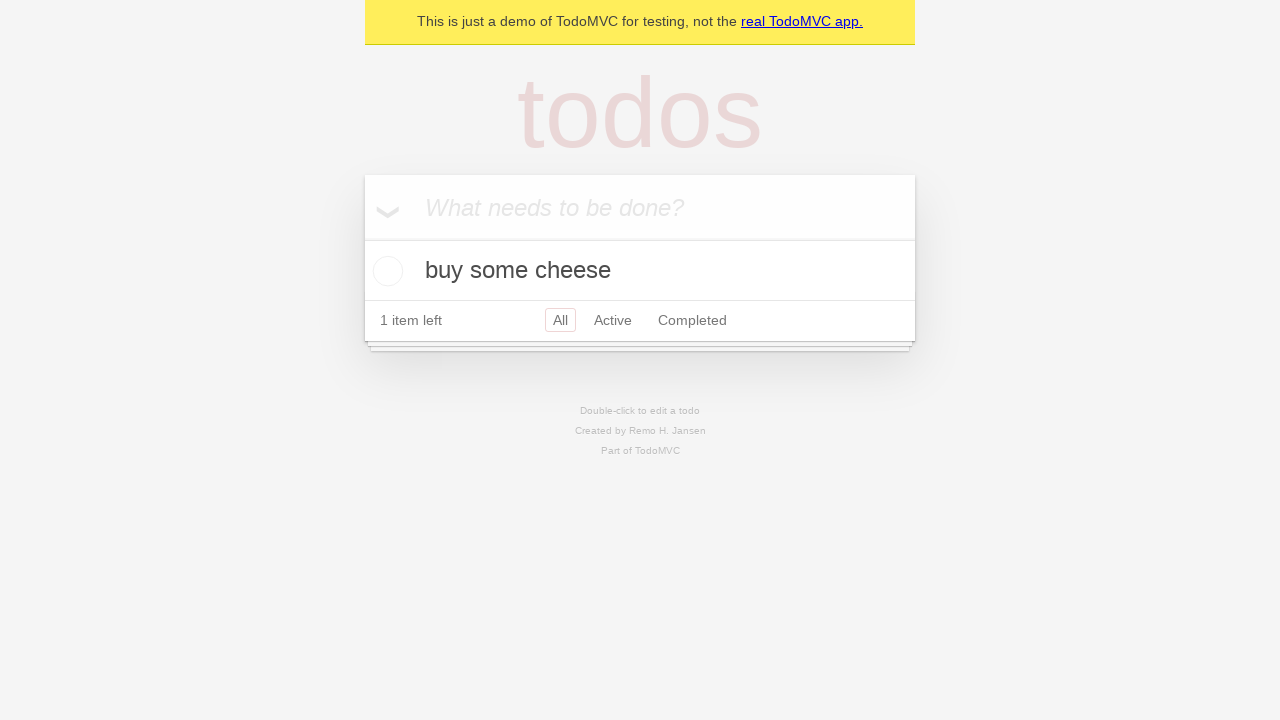

Filled todo input with 'feed the cat' on internal:attr=[placeholder="What needs to be done?"i]
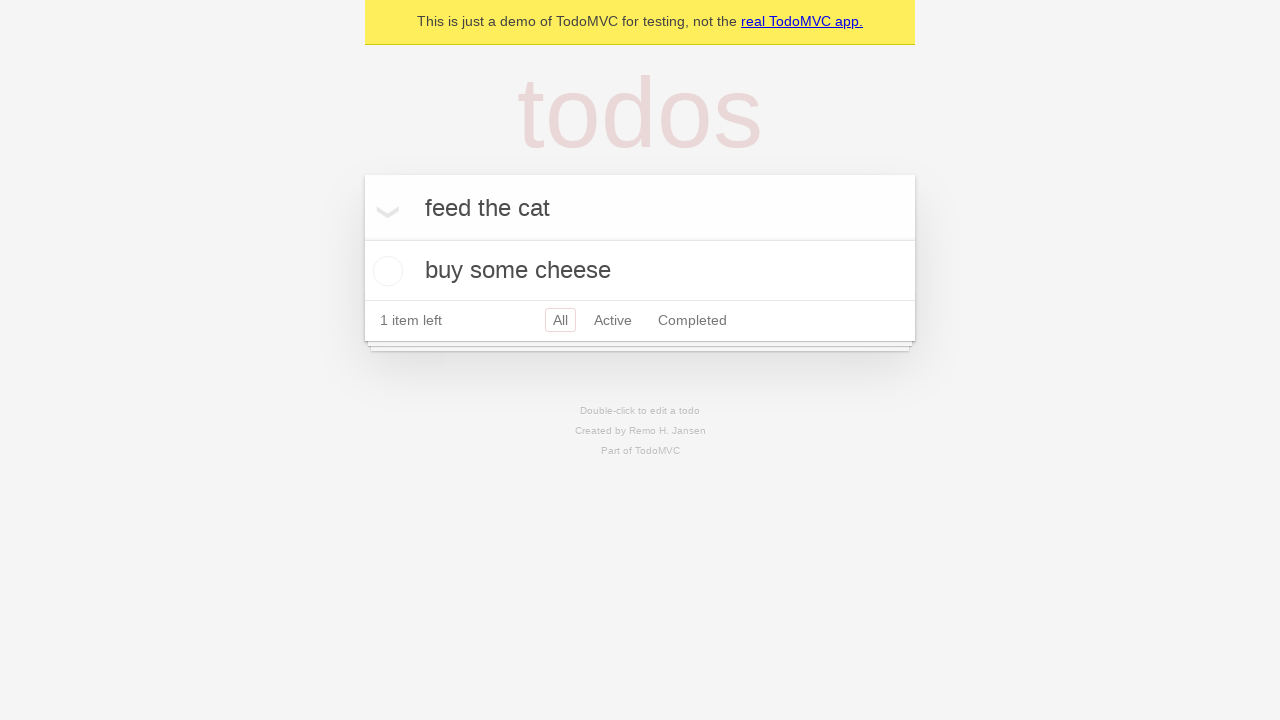

Pressed Enter to create second todo item on internal:attr=[placeholder="What needs to be done?"i]
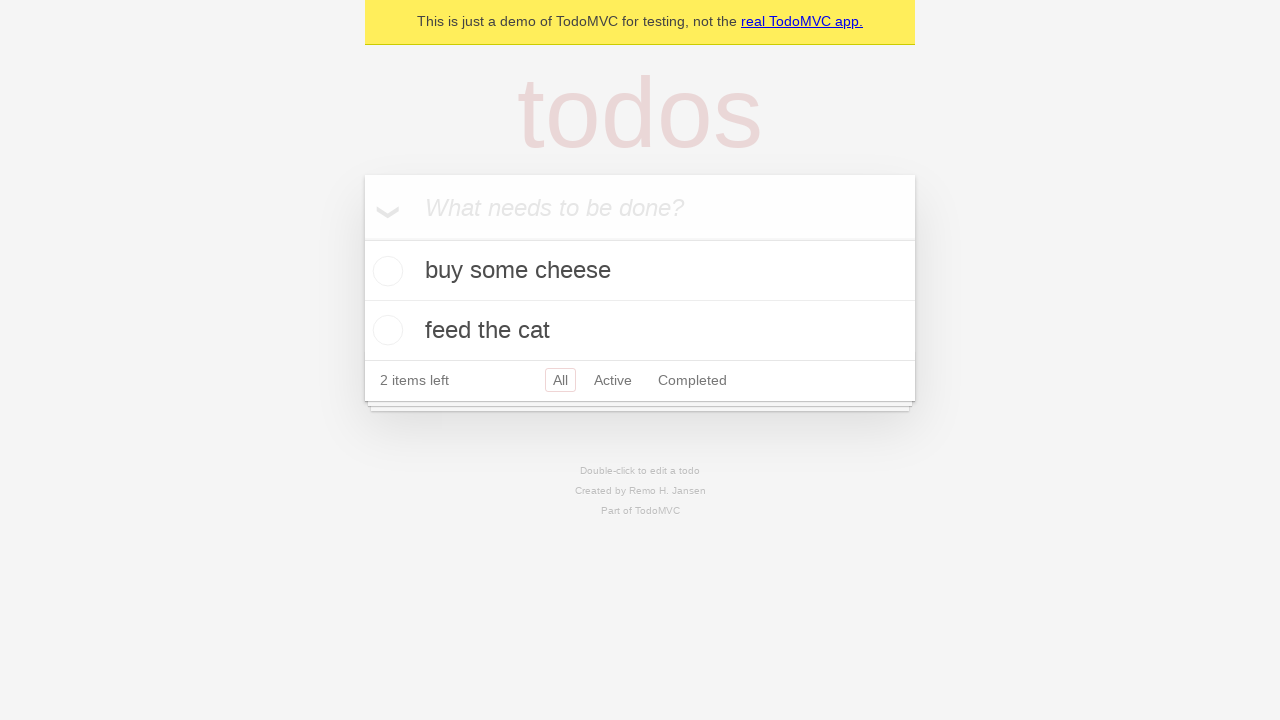

Filled todo input with 'book a doctors appointment' on internal:attr=[placeholder="What needs to be done?"i]
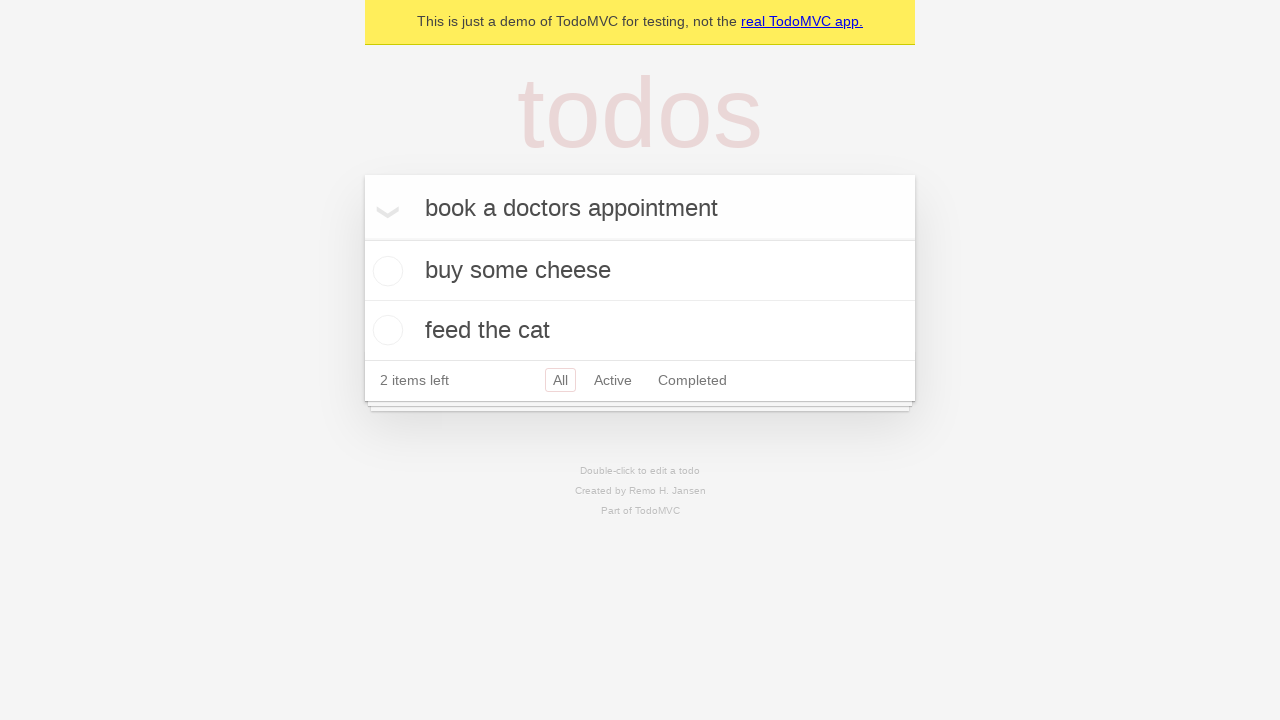

Pressed Enter to create third todo item on internal:attr=[placeholder="What needs to be done?"i]
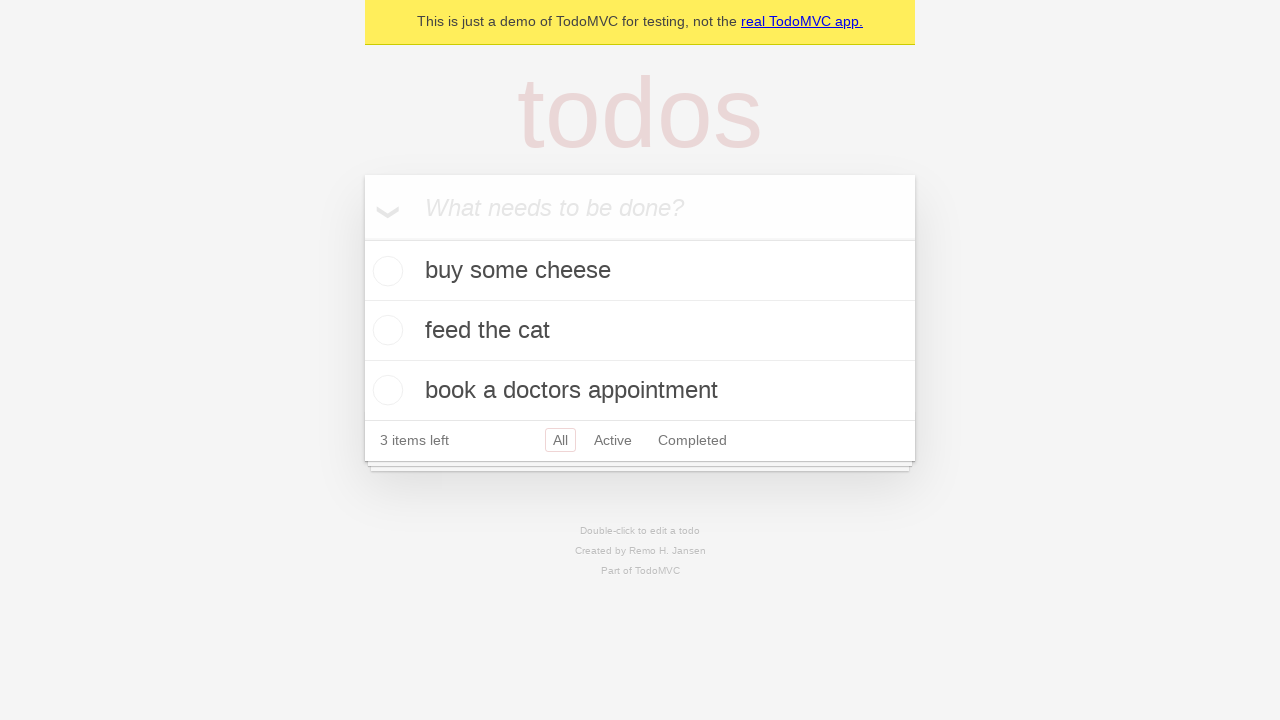

Checked the first todo item as completed at (385, 271) on .todo-list li .toggle >> nth=0
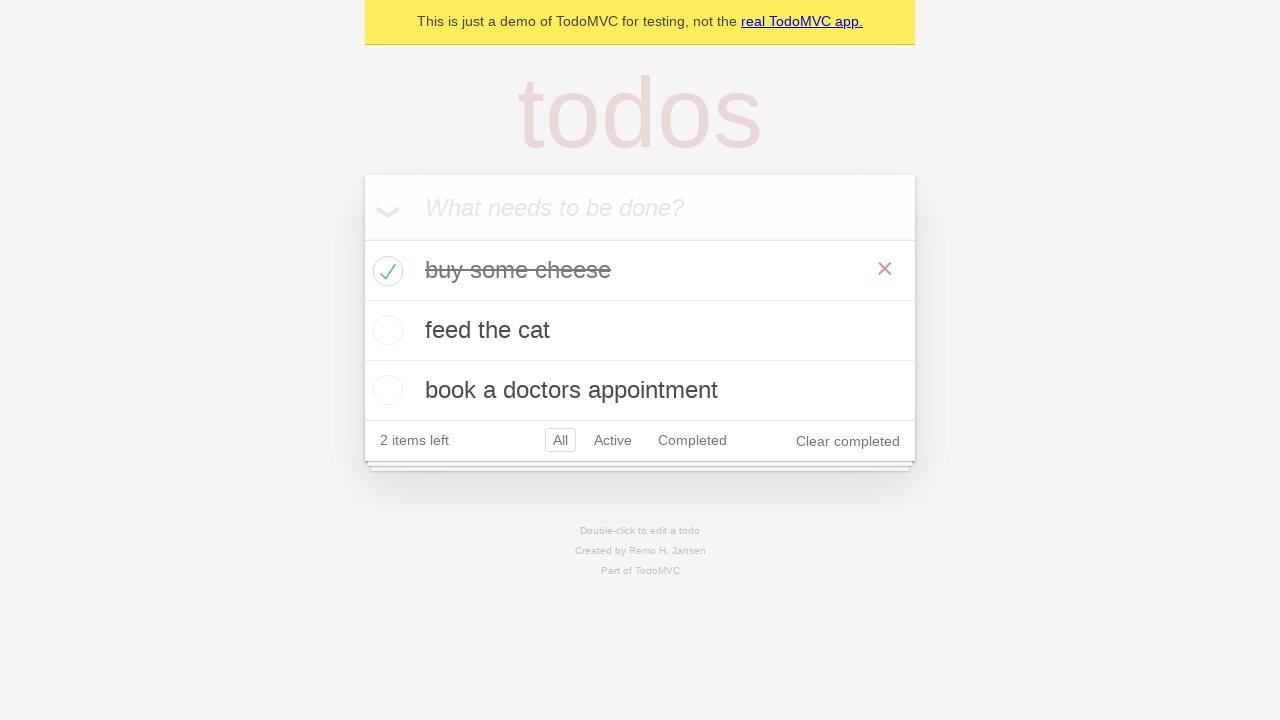

Clicked 'Clear completed' button to remove completed item at (848, 441) on internal:role=button[name="Clear completed"i]
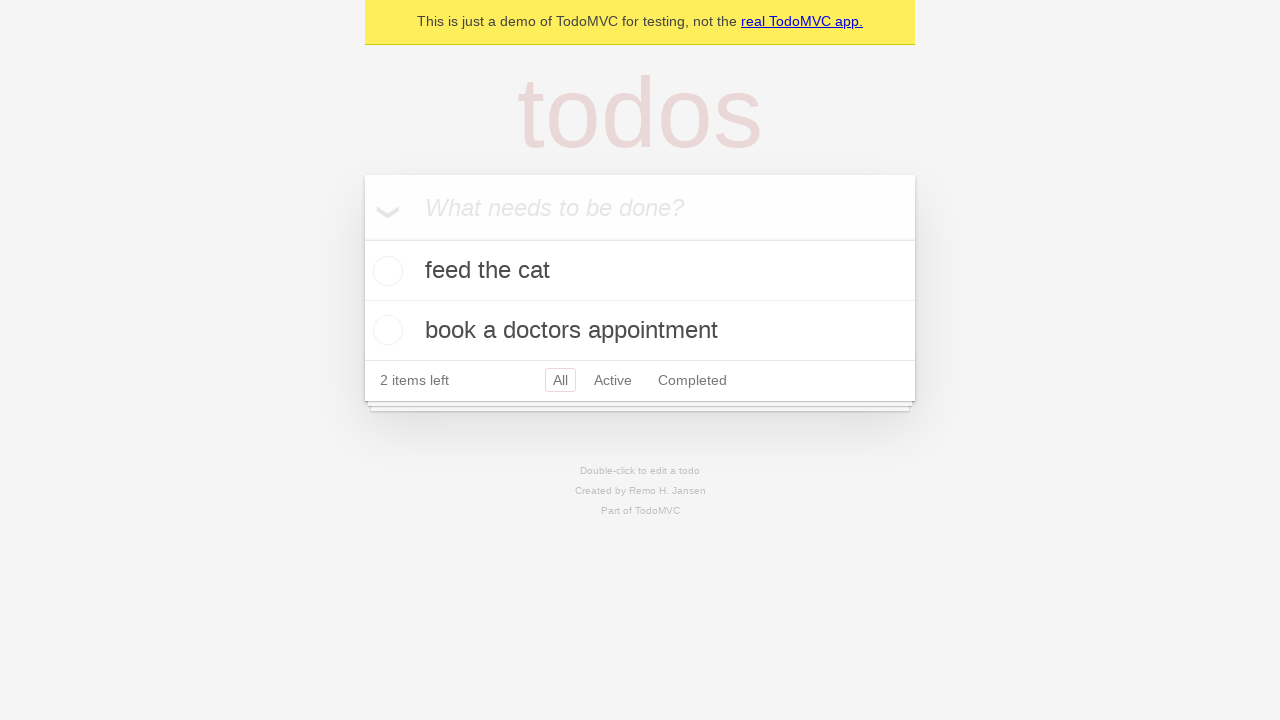

Waited 500ms for UI to update and verify Clear completed button is hidden
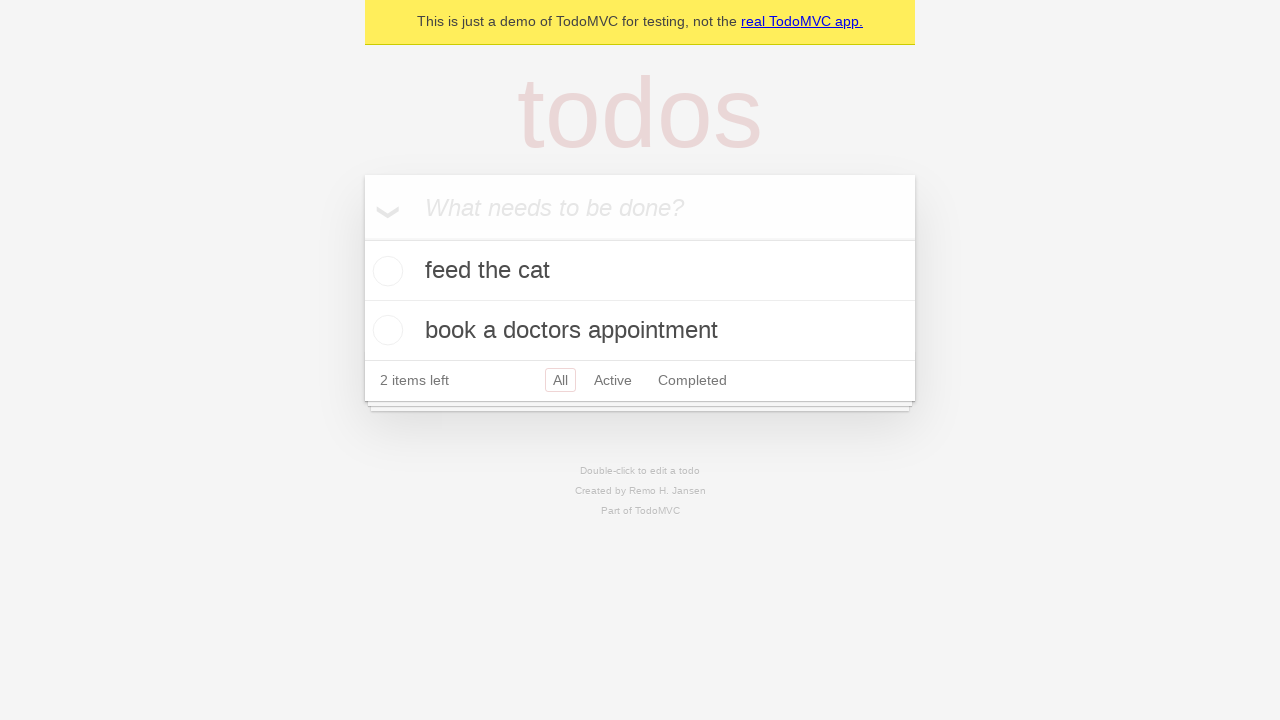

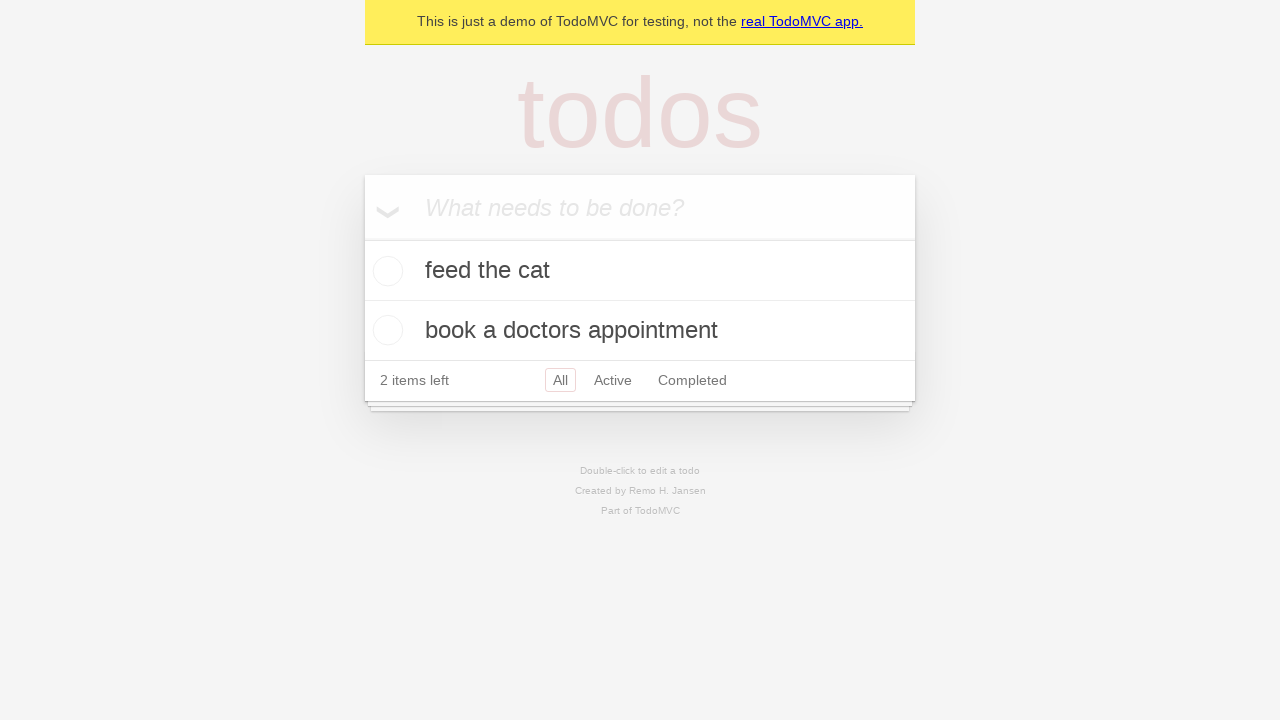